Tests adding a single element by clicking the Add Element button and verifying a delete button appears

Starting URL: https://the-internet.herokuapp.com/add_remove_elements/

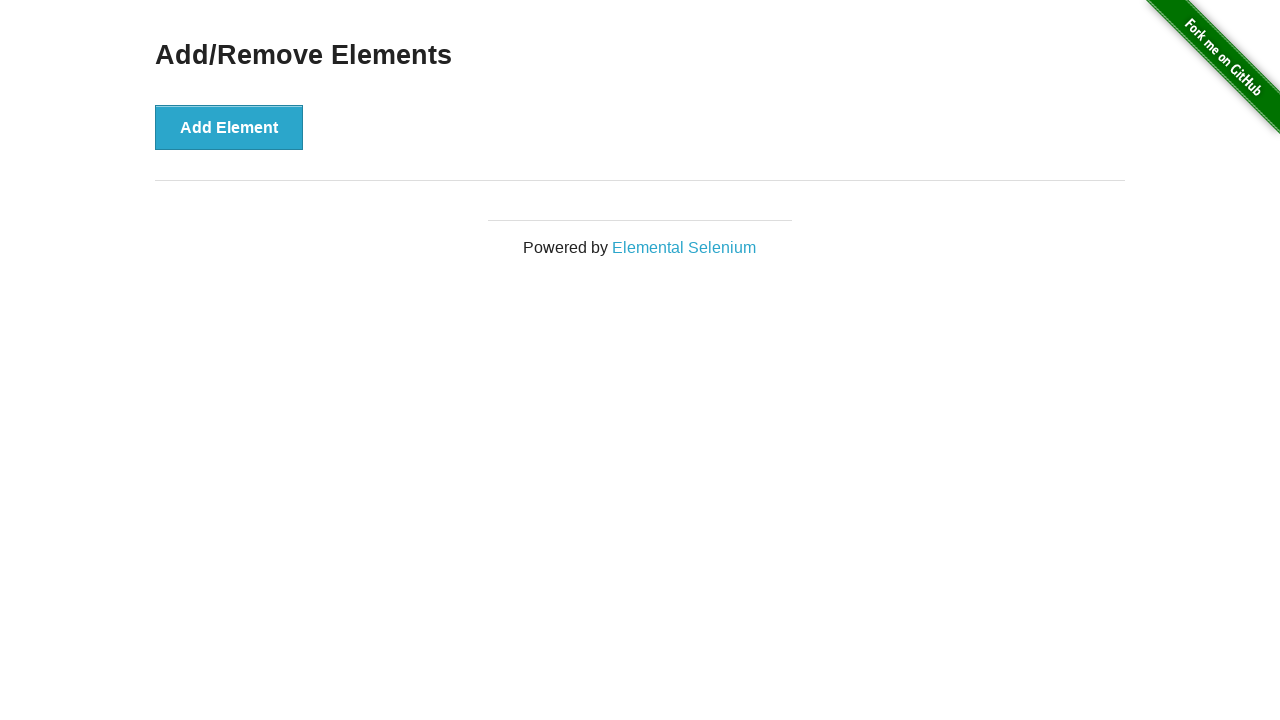

Clicked the Add Element button at (229, 127) on button[onclick='addElement()']
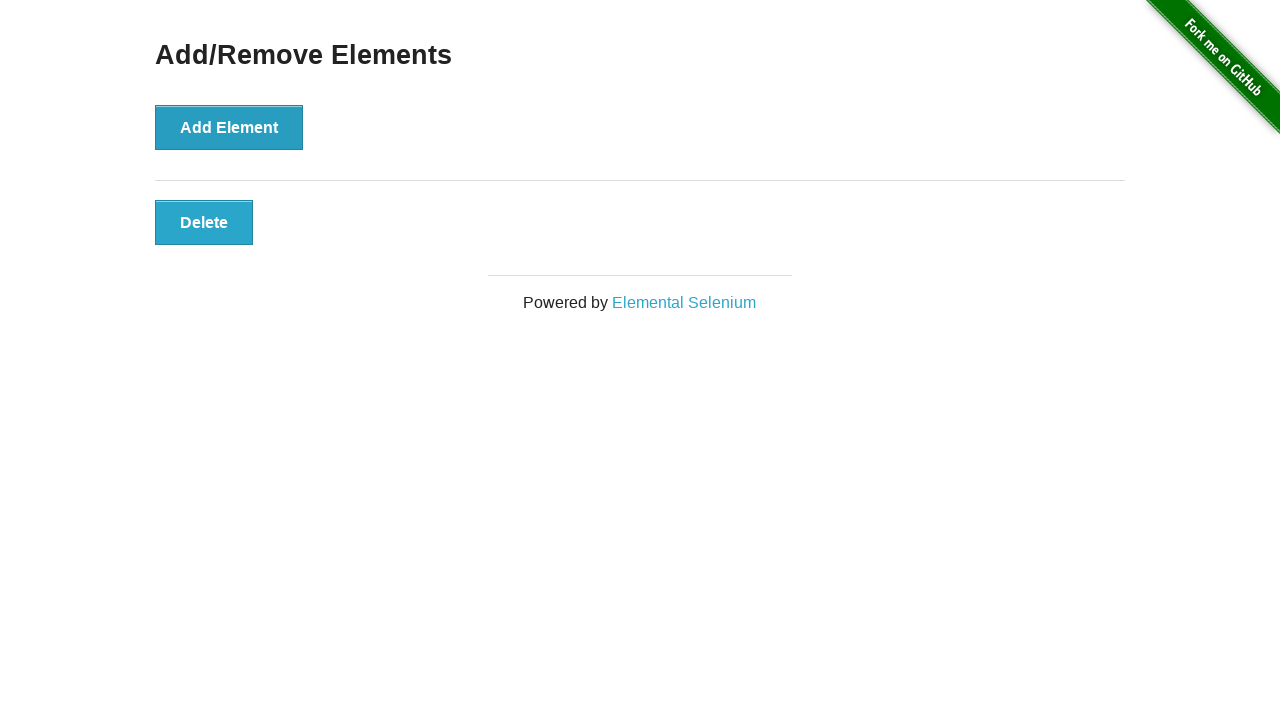

Delete button appeared after adding element
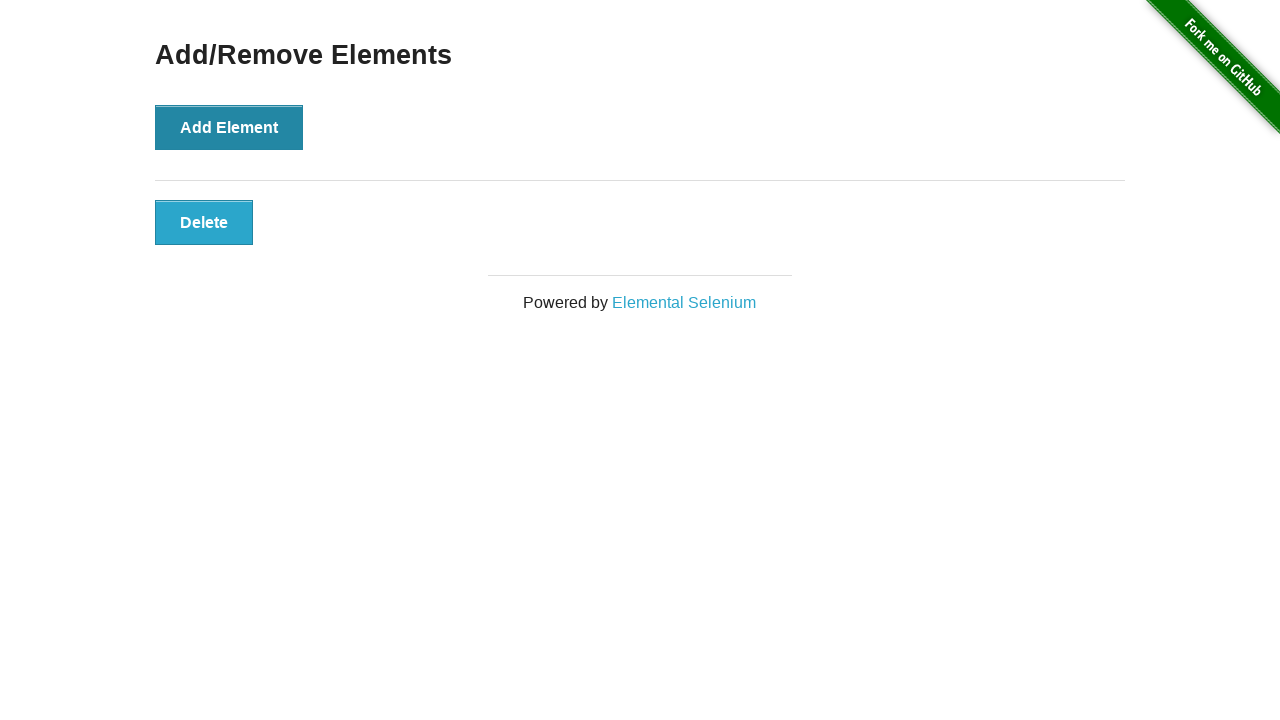

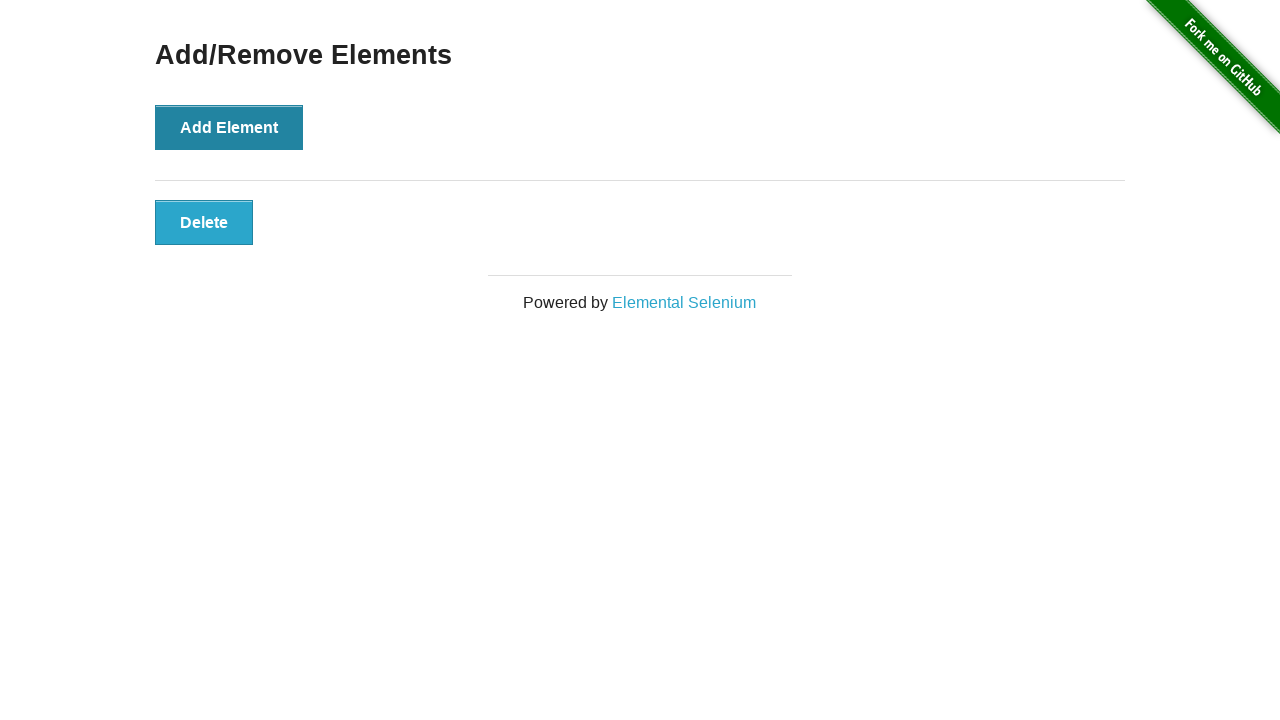